Demonstrates click-and-hold, move to target, and release mouse button action

Starting URL: https://crossbrowsertesting.github.io/drag-and-drop

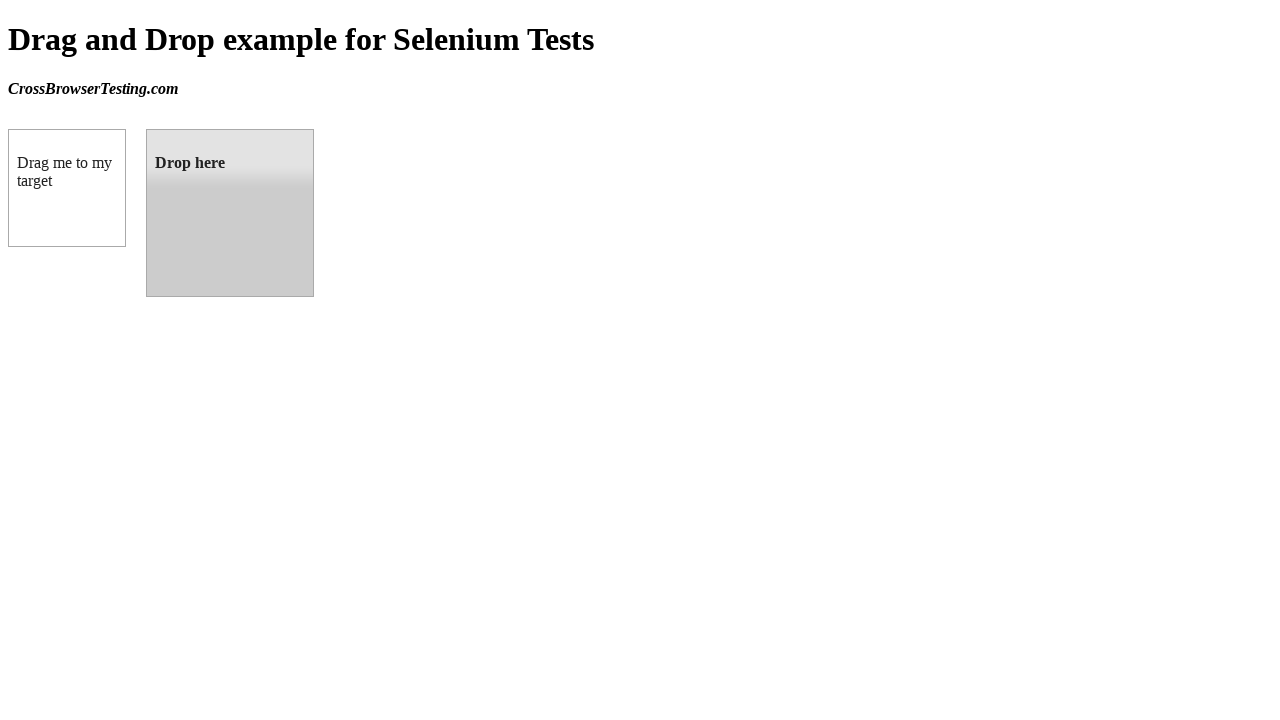

Located draggable source element
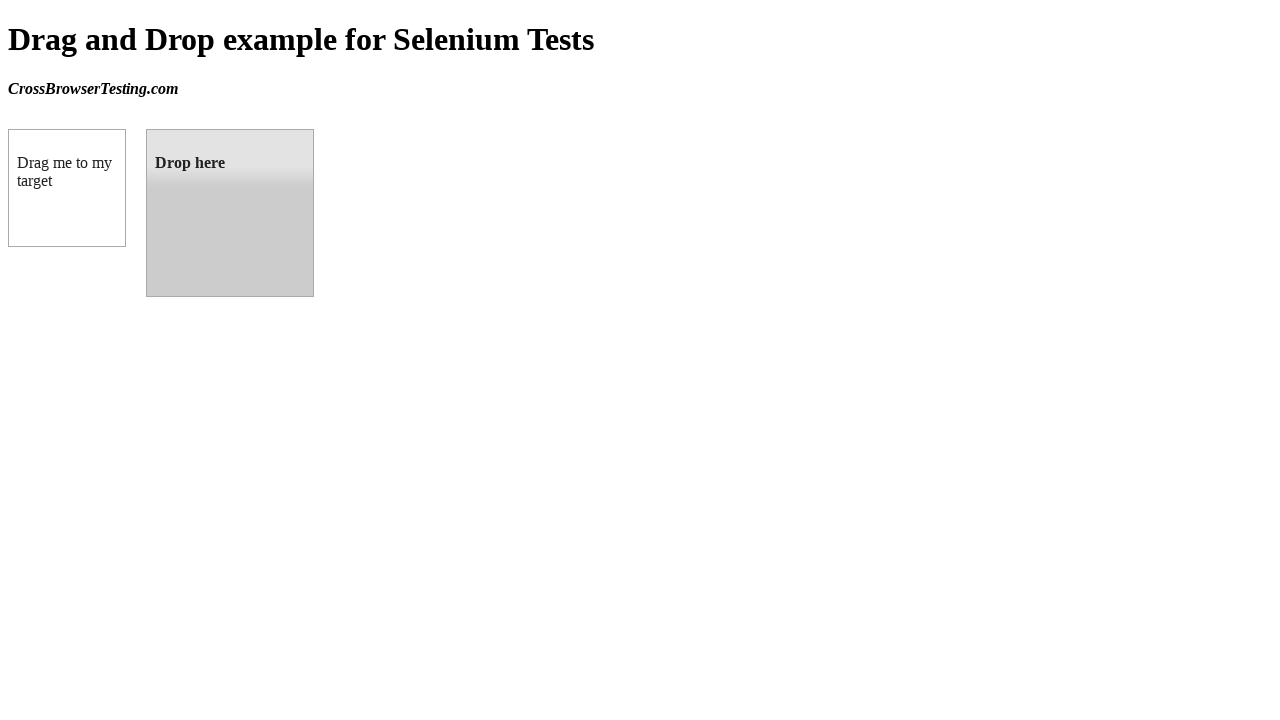

Located droppable target element
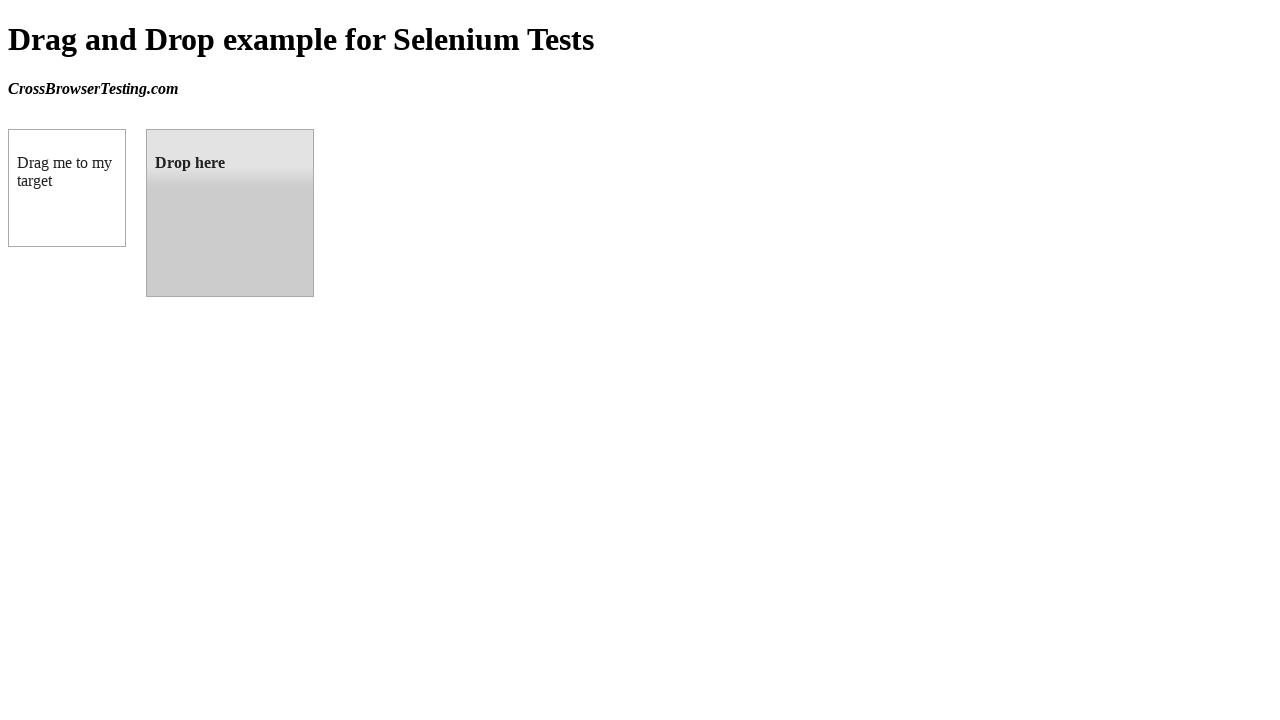

Retrieved bounding box of source element
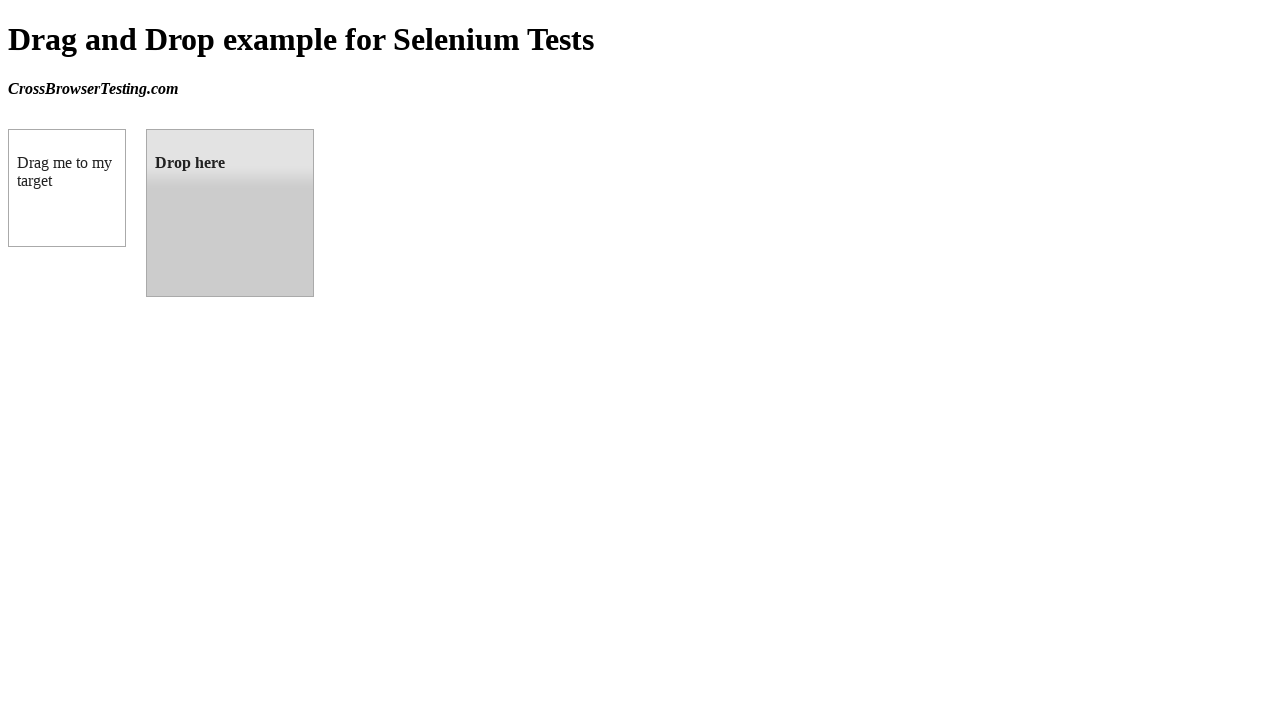

Retrieved bounding box of target element
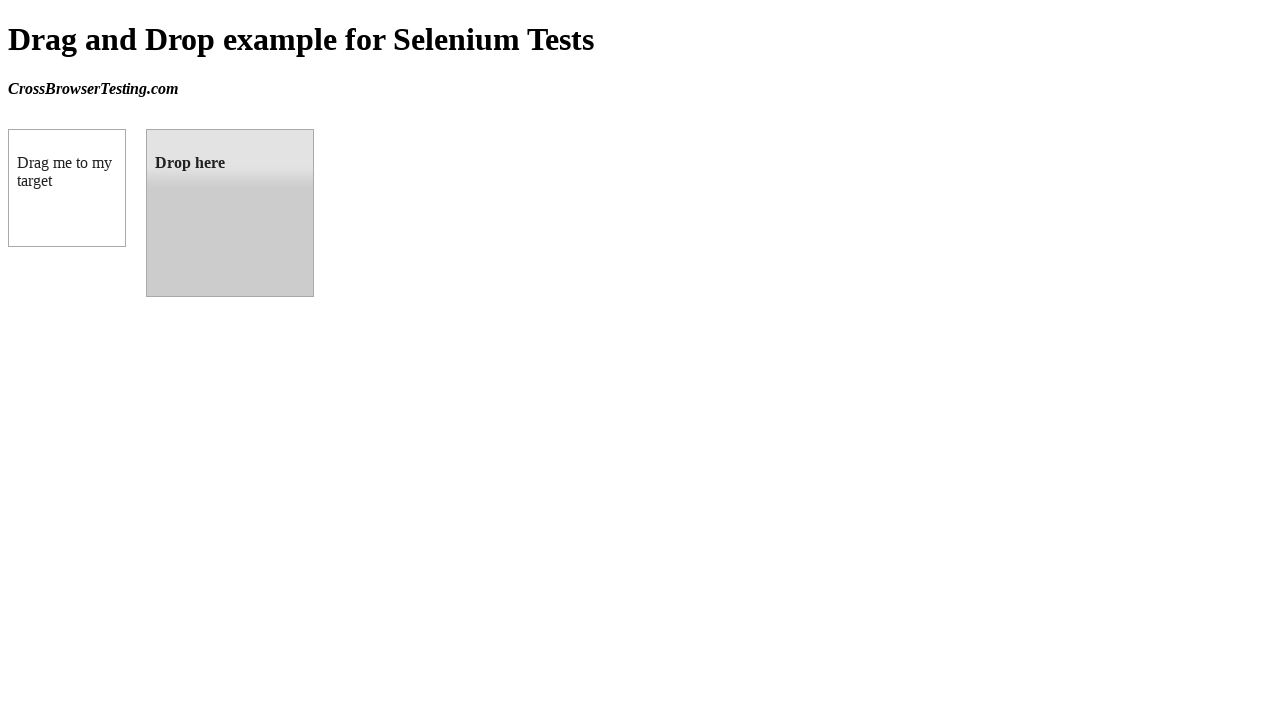

Moved mouse to center of source element at (67, 188)
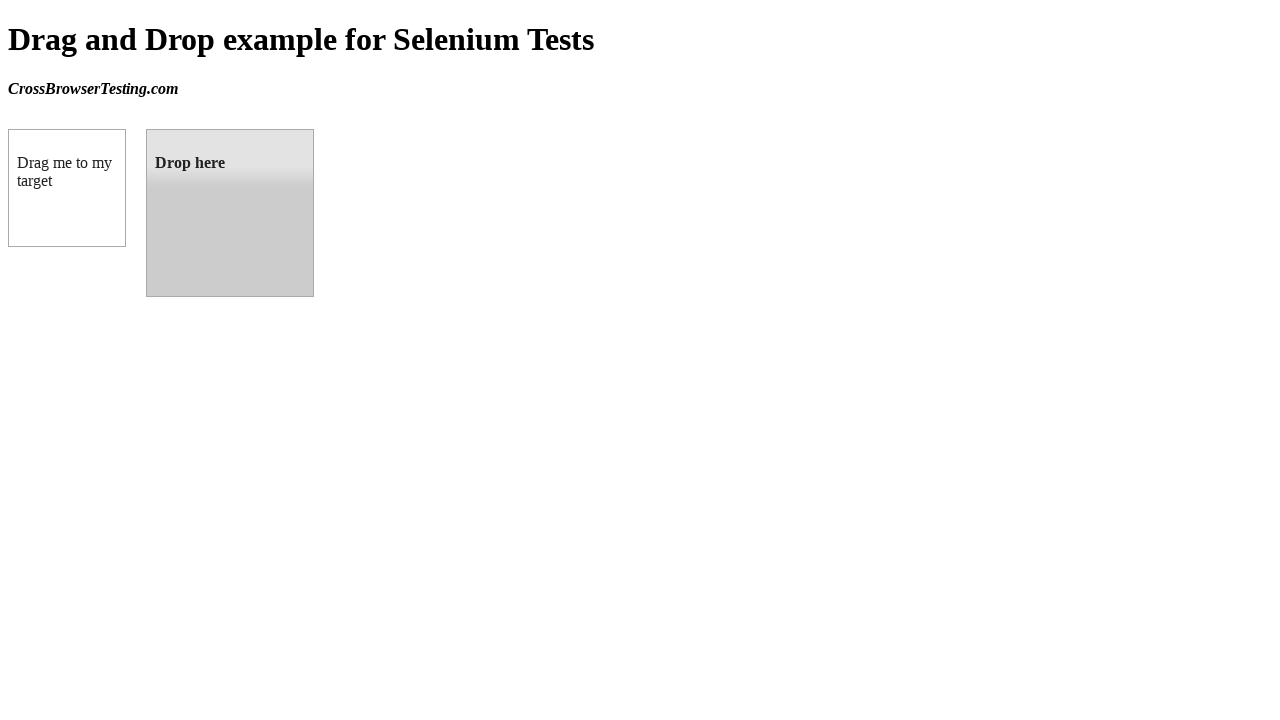

Pressed and held mouse button on source element at (67, 188)
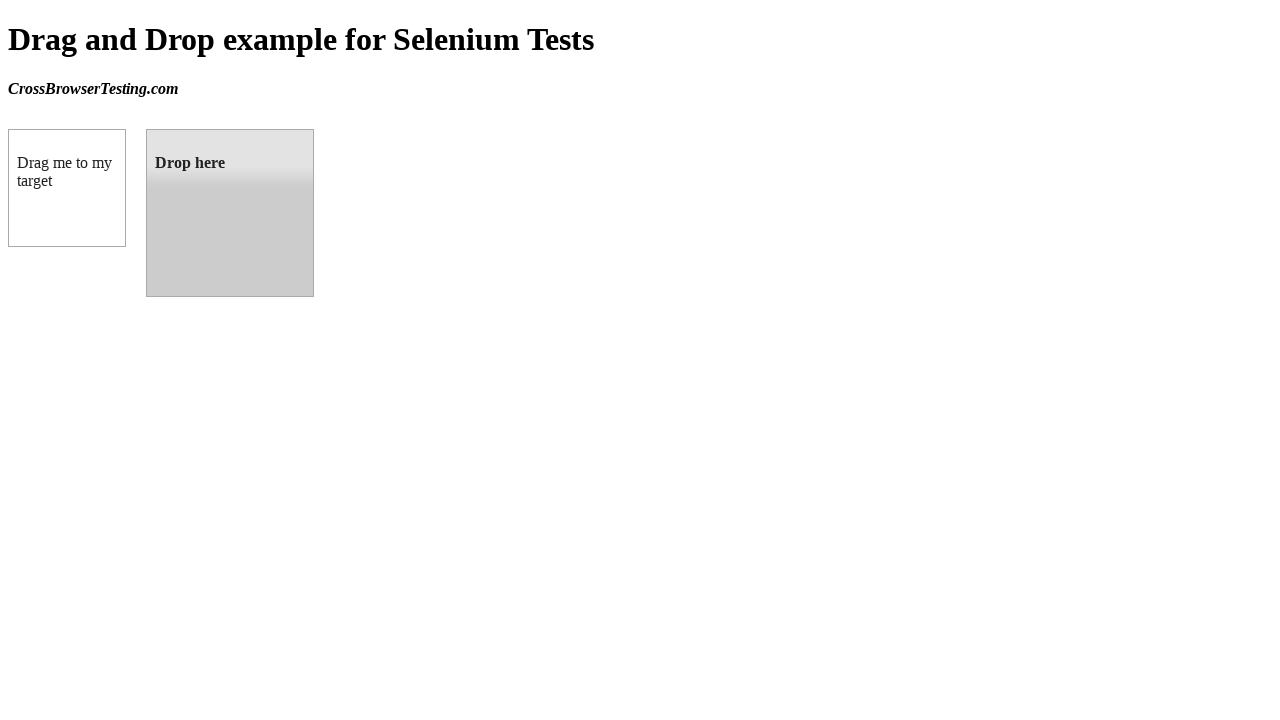

Moved mouse to center of target element while holding button at (230, 213)
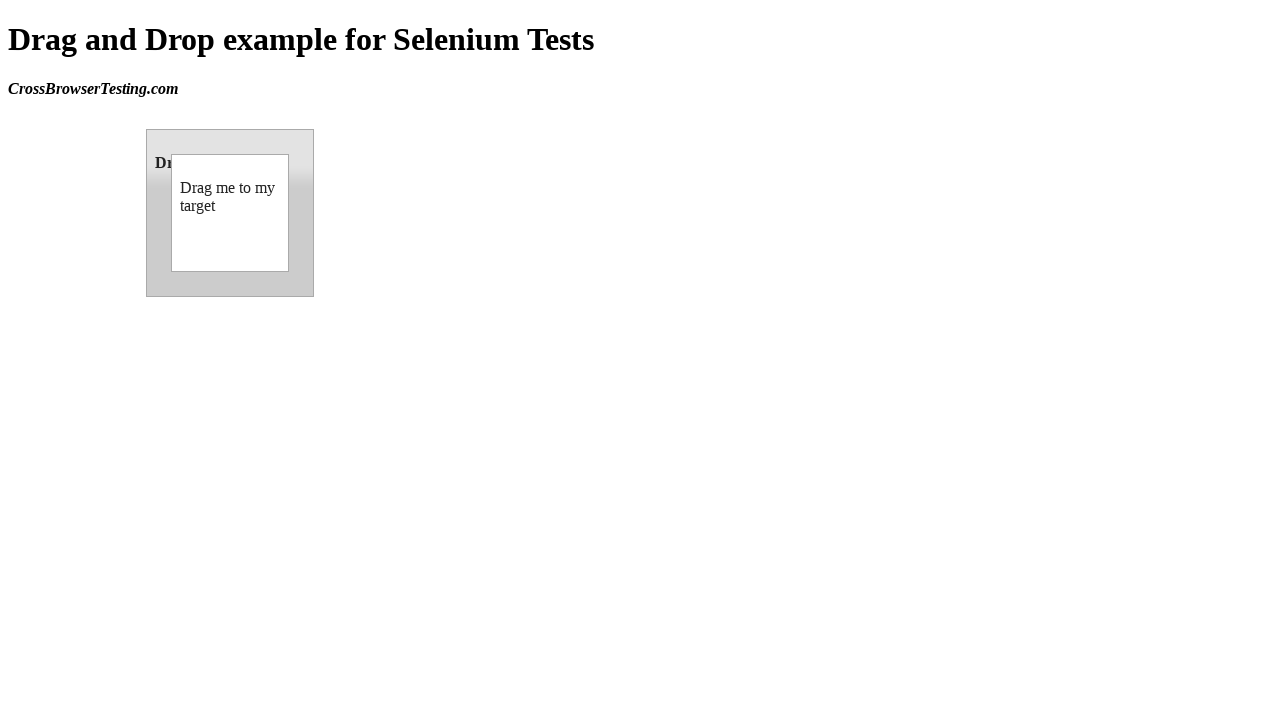

Released mouse button to complete drag and drop at (230, 213)
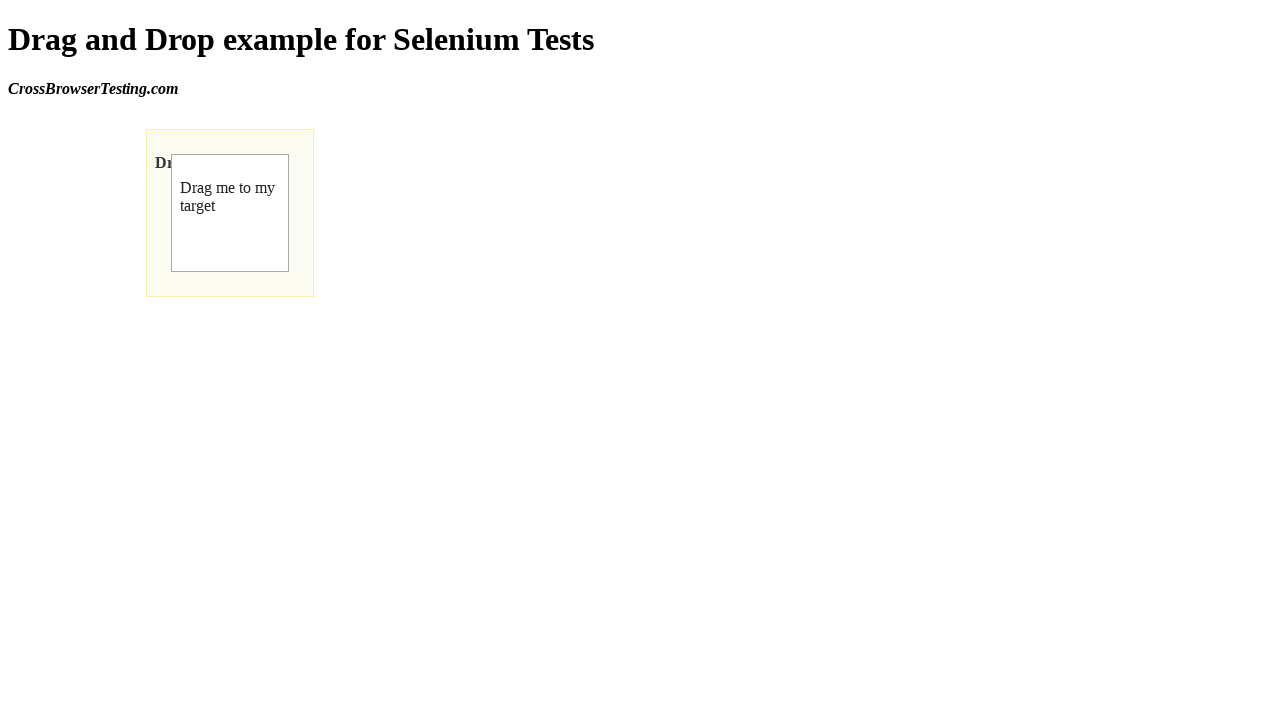

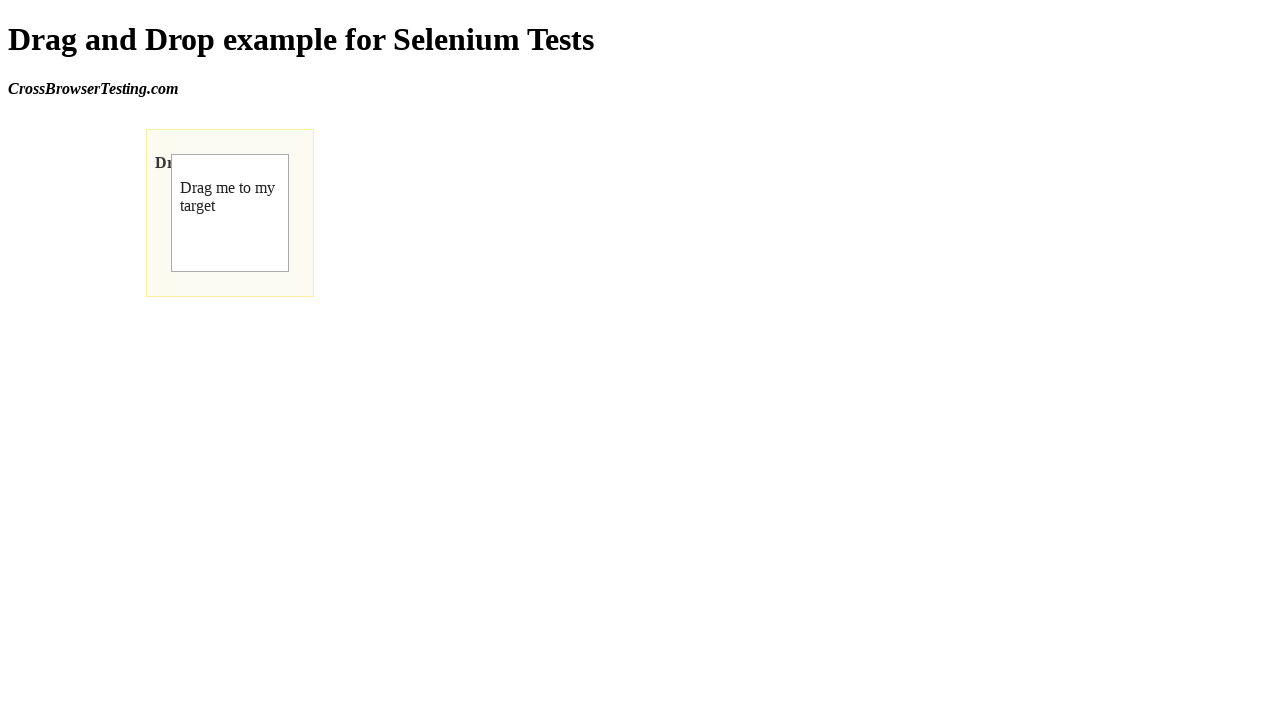